Tests the Menu widget by hovering over various menu items to reveal submenus.

Starting URL: https://jqueryui.com/

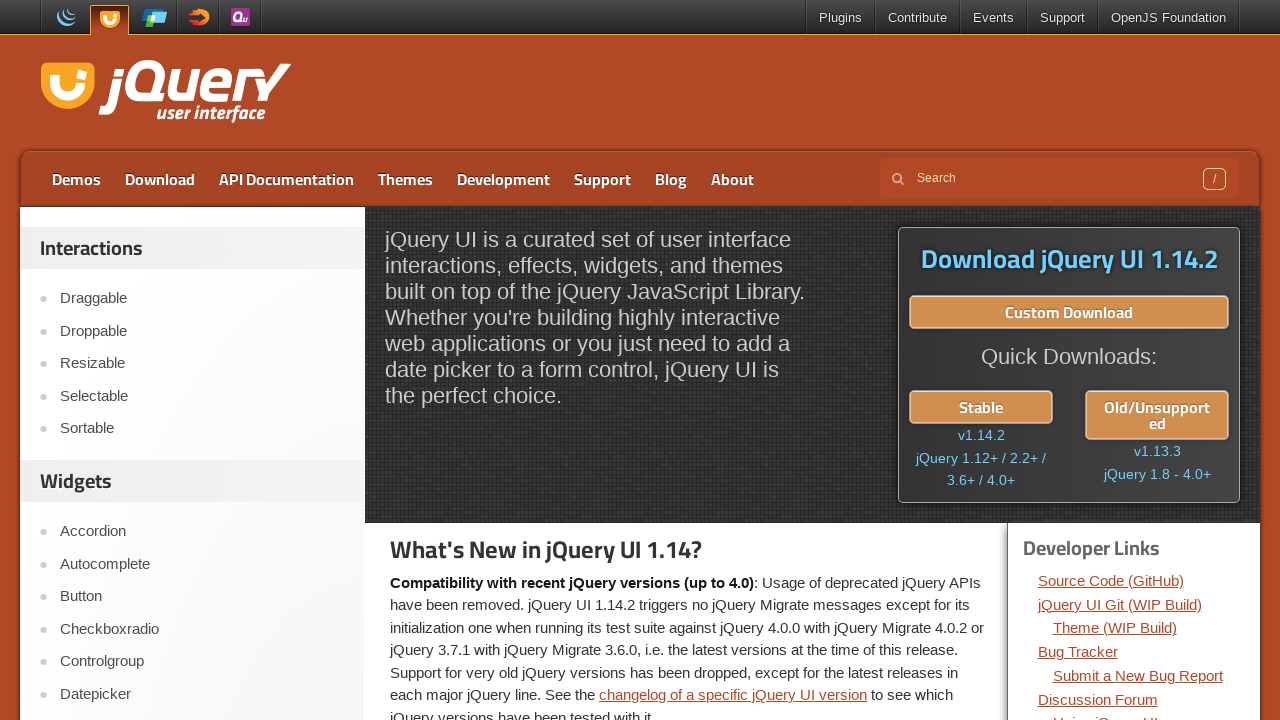

Scrolled down 400 pixels
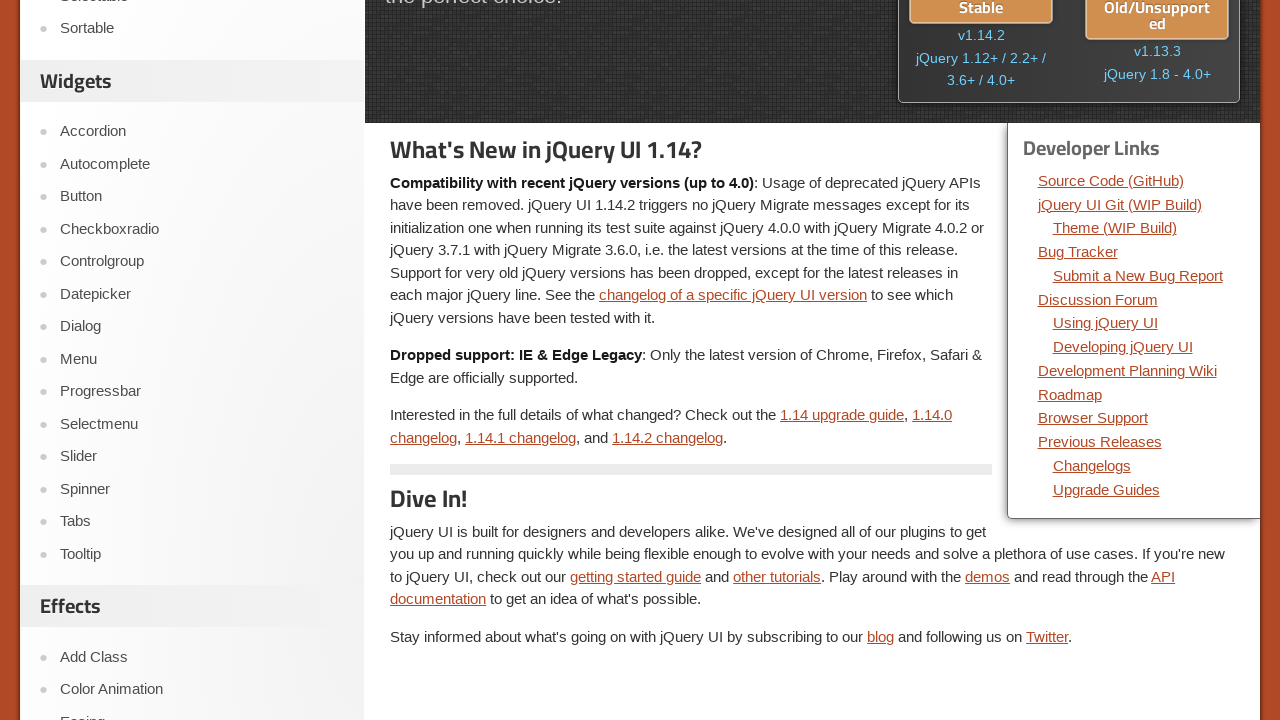

Clicked on Menu link in sidebar at (202, 359) on #sidebar > aside:nth-child(2) > ul > li:nth-child(8) > a
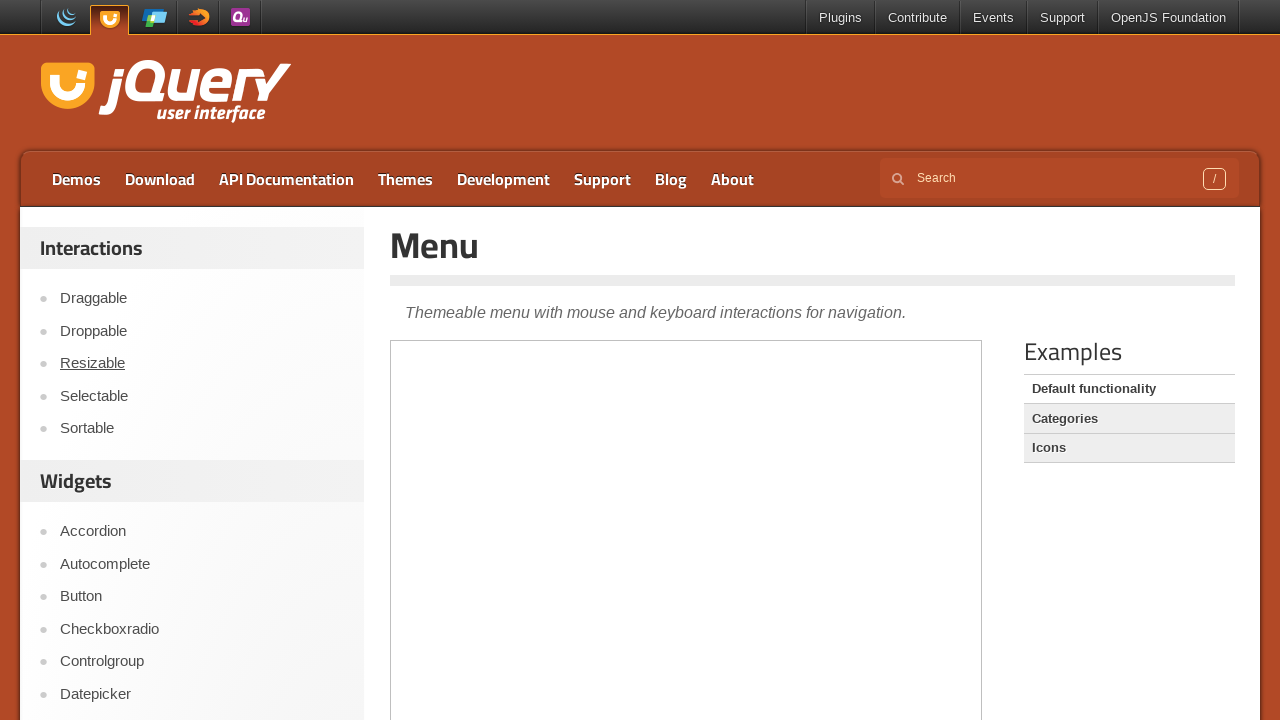

Menu iframe loaded
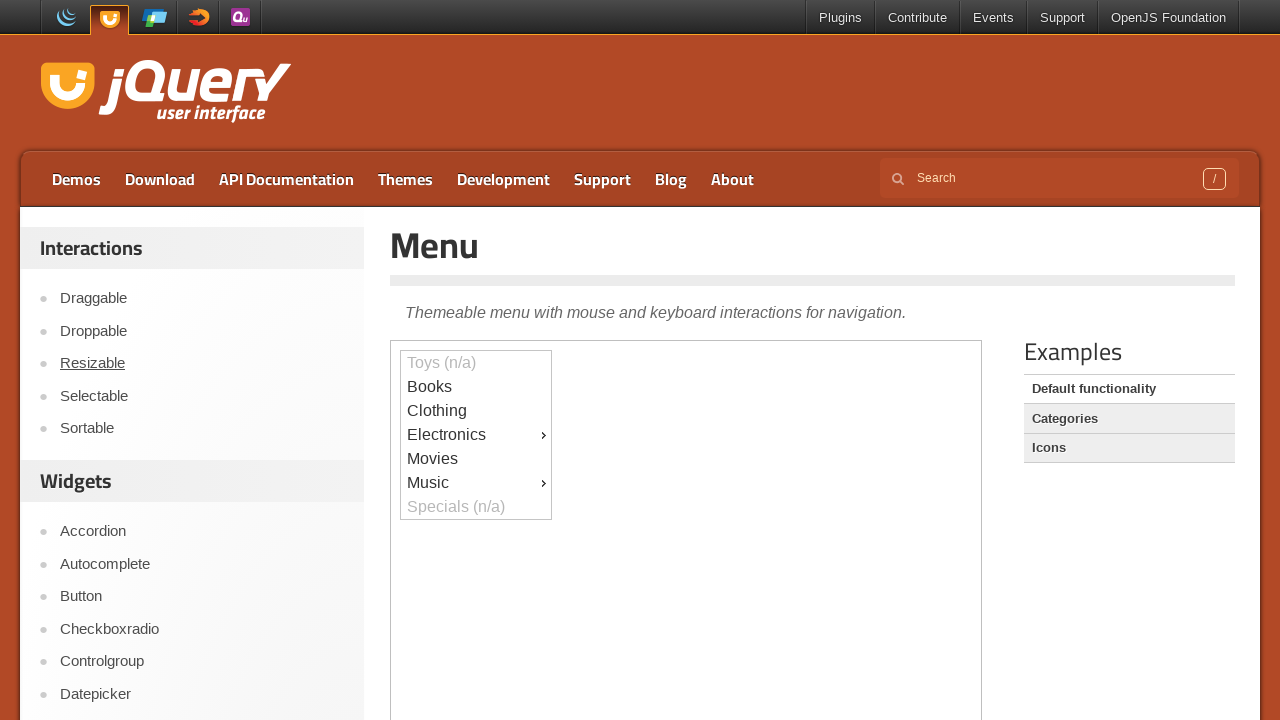

Switched to menu iframe
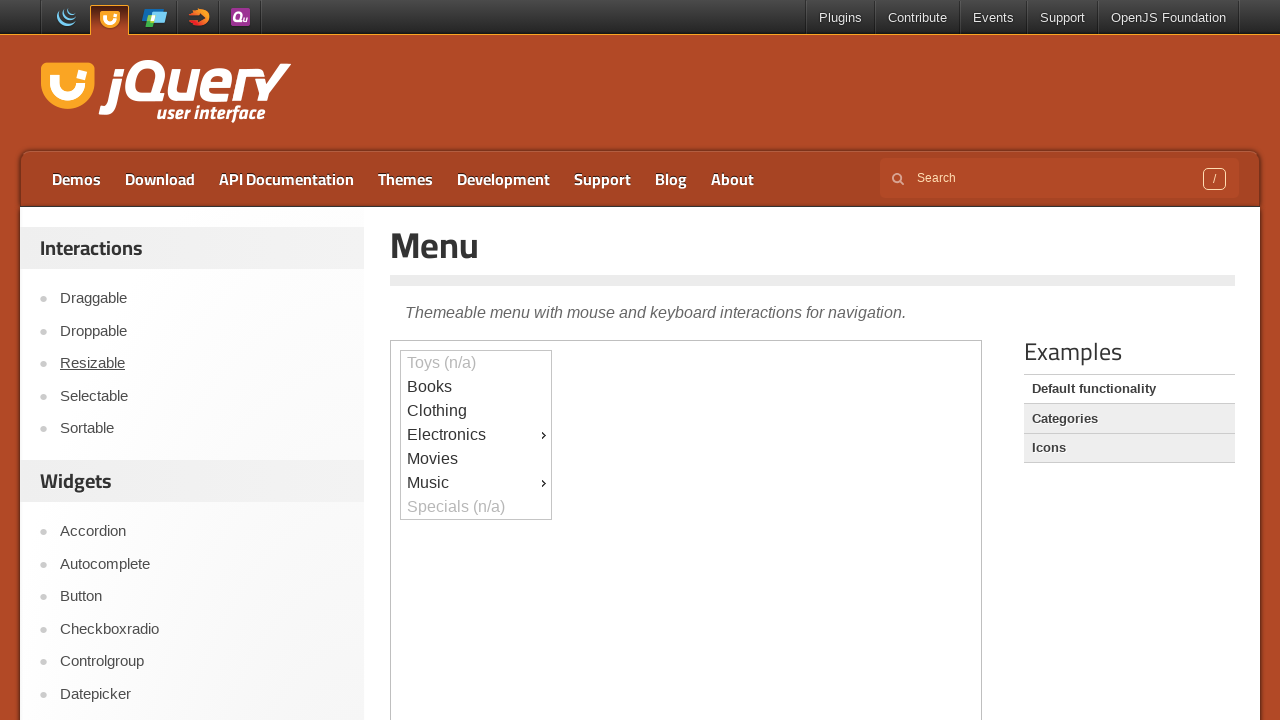

Hovered over Books menu item at (476, 387) on #content > iframe >> nth=0 >> internal:control=enter-frame >> #ui-id-2
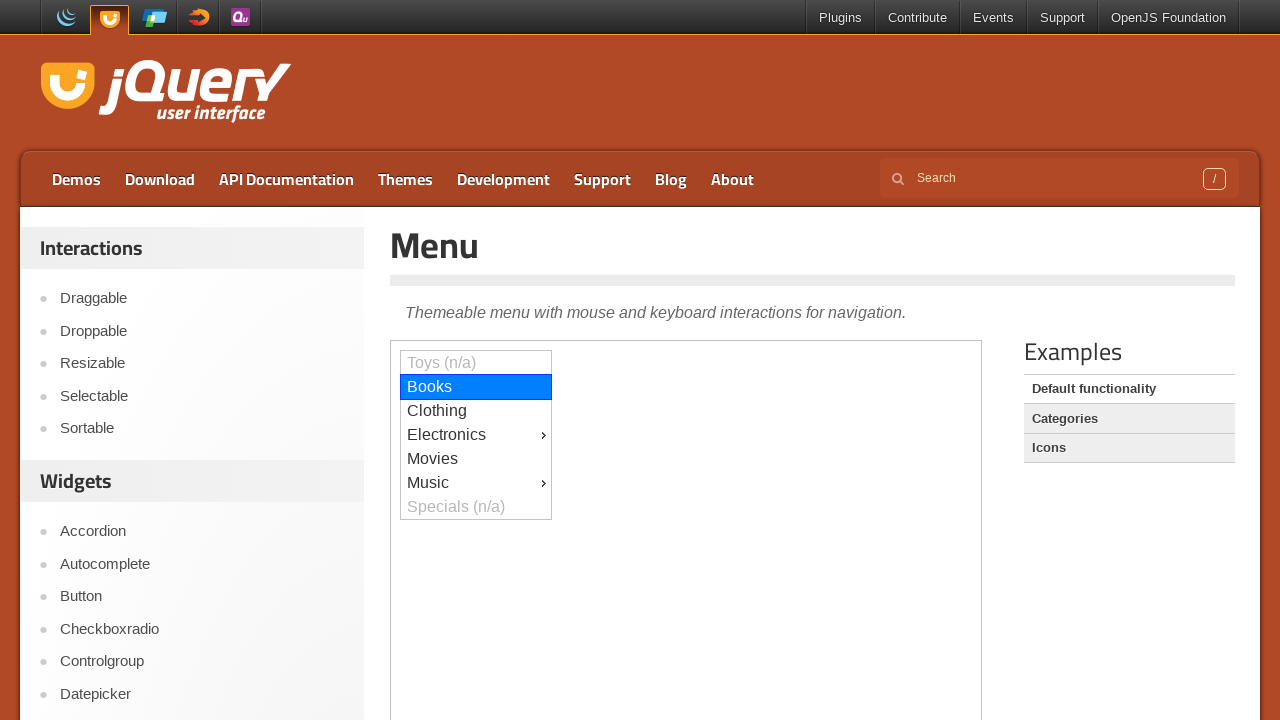

Hovered over Clothing menu item at (476, 411) on #content > iframe >> nth=0 >> internal:control=enter-frame >> #ui-id-3
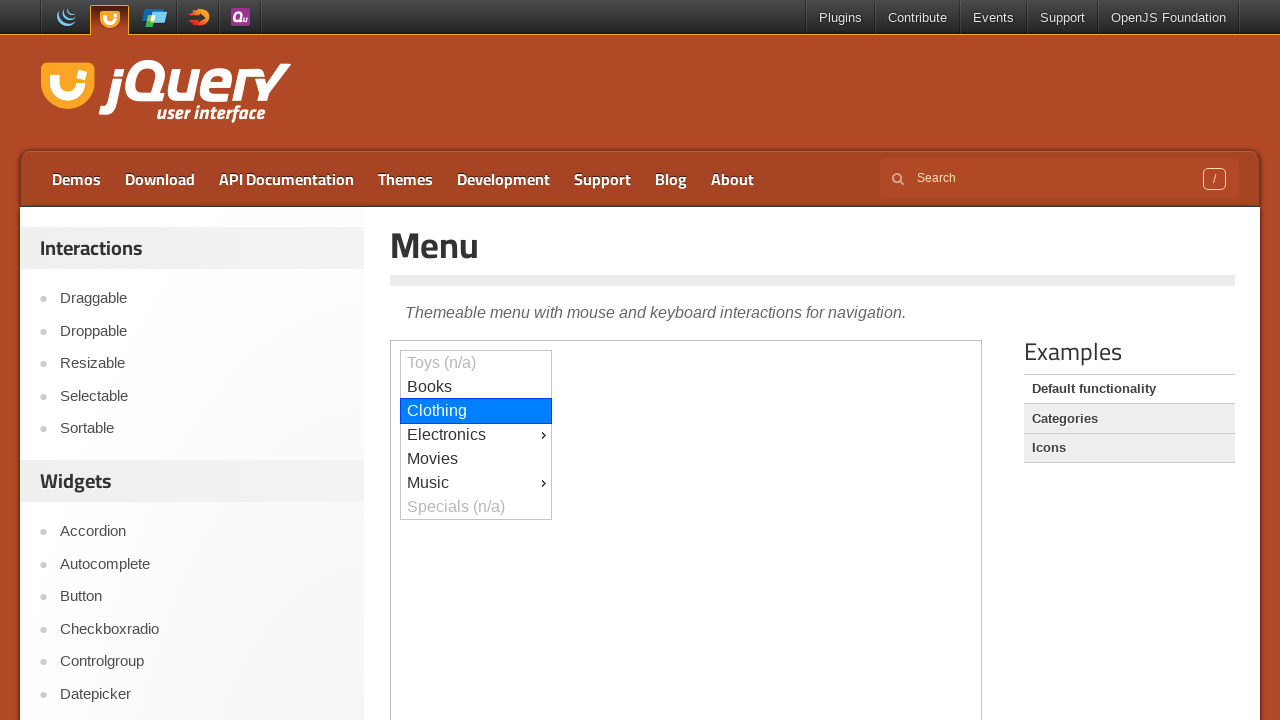

Hovered over Electronics menu item at (476, 435) on #content > iframe >> nth=0 >> internal:control=enter-frame >> #ui-id-4
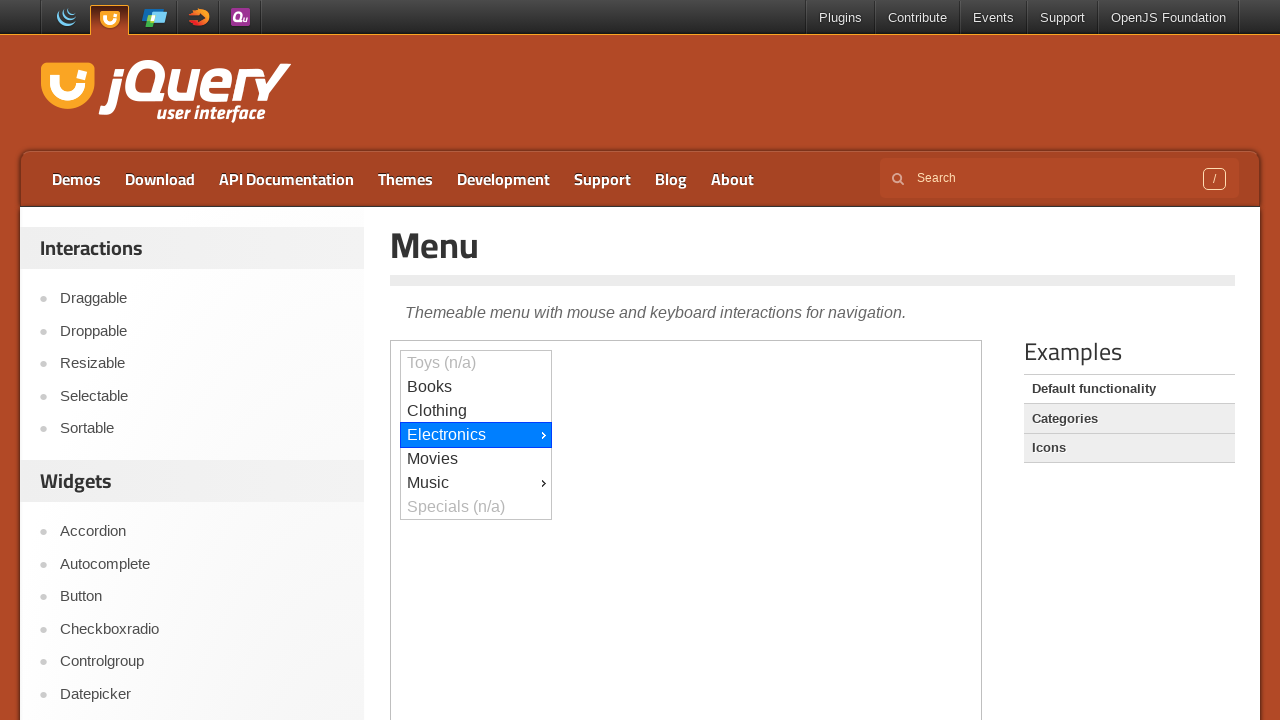

Hovered over Car Hifi menu item at (627, 13) on #content > iframe >> nth=0 >> internal:control=enter-frame >> #ui-id-6
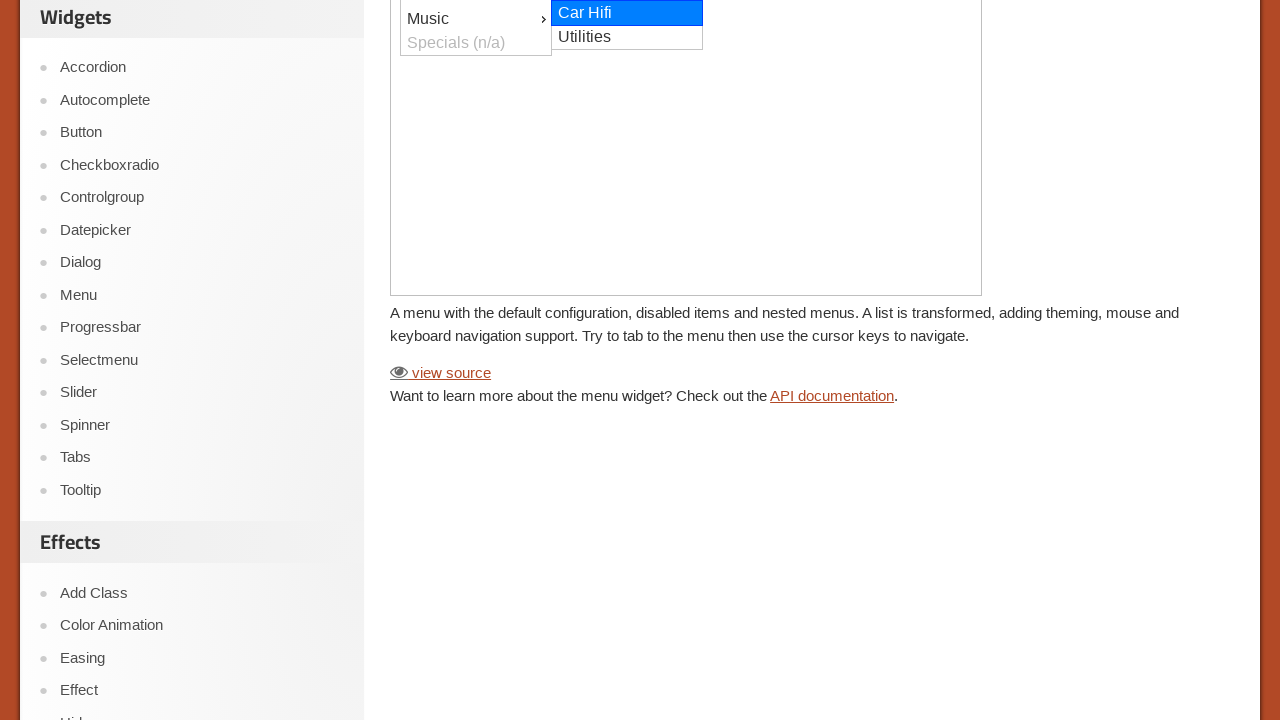

Hovered over Utilities menu item at (627, 37) on #content > iframe >> nth=0 >> internal:control=enter-frame >> #ui-id-7
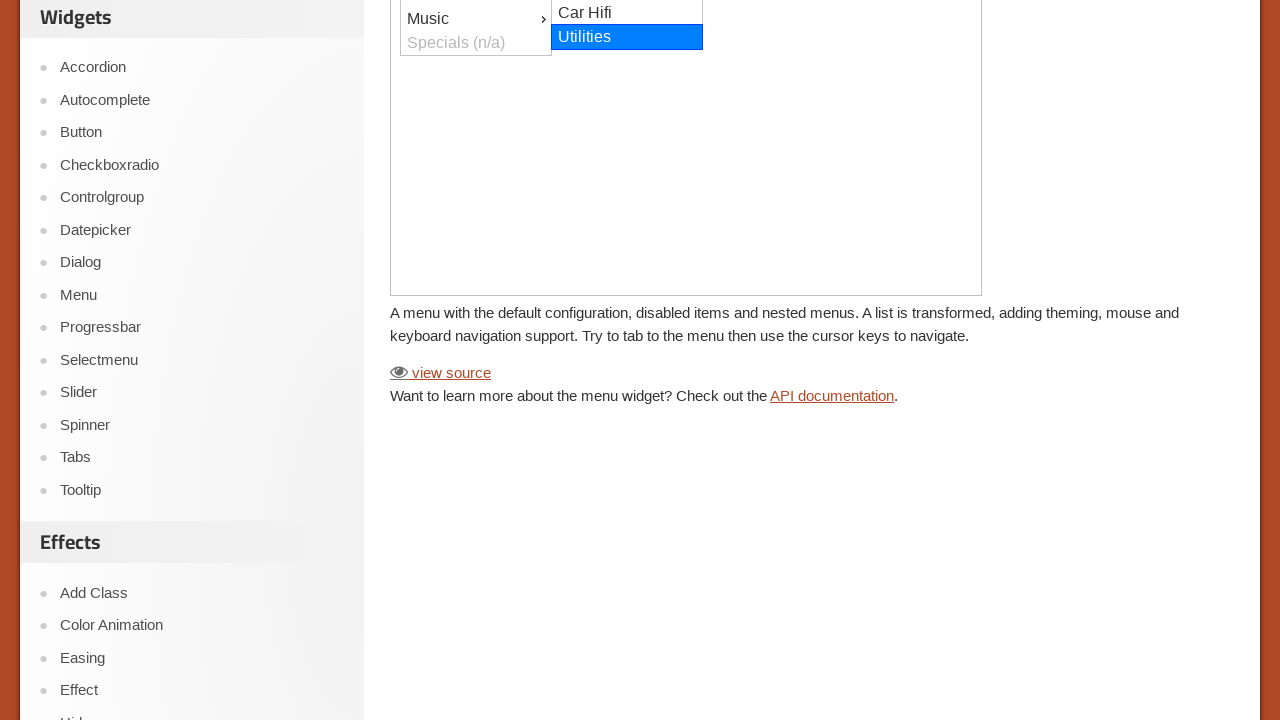

Hovered over Movies menu item at (476, 13) on #content > iframe >> nth=0 >> internal:control=enter-frame >> #ui-id-8
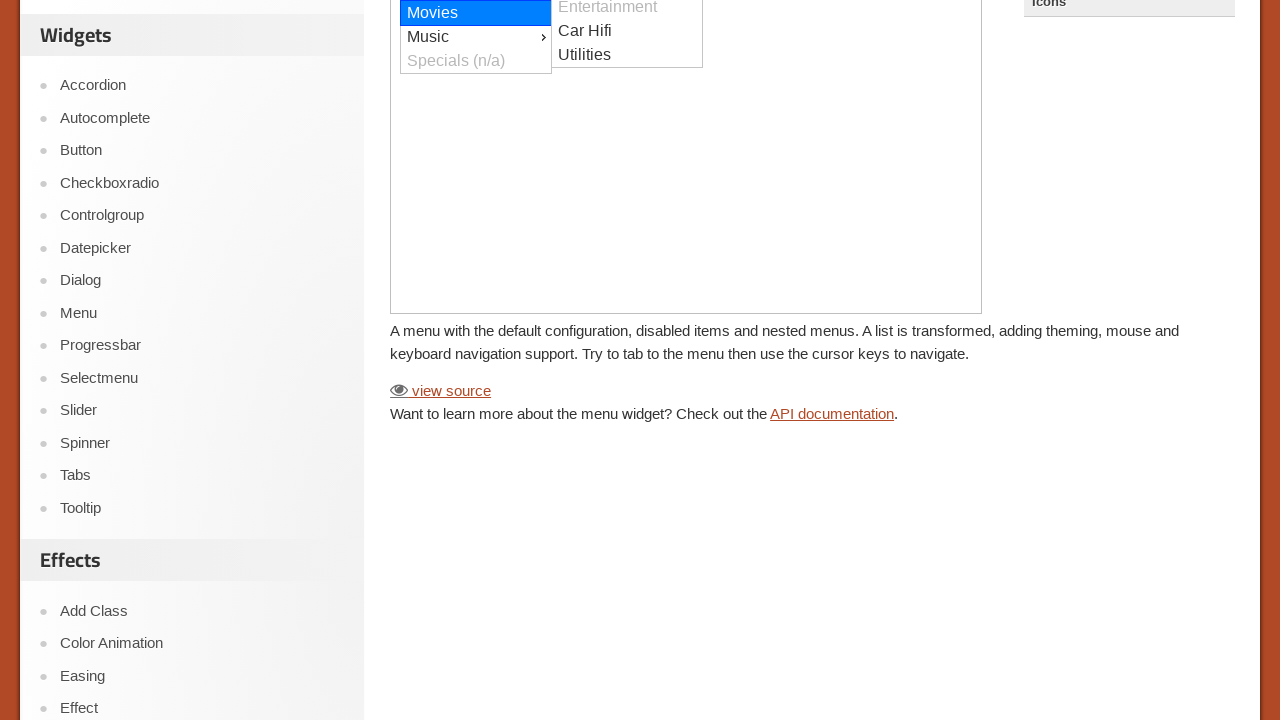

Hovered over Music menu item to reveal submenu at (476, 37) on #content > iframe >> nth=0 >> internal:control=enter-frame >> #ui-id-9
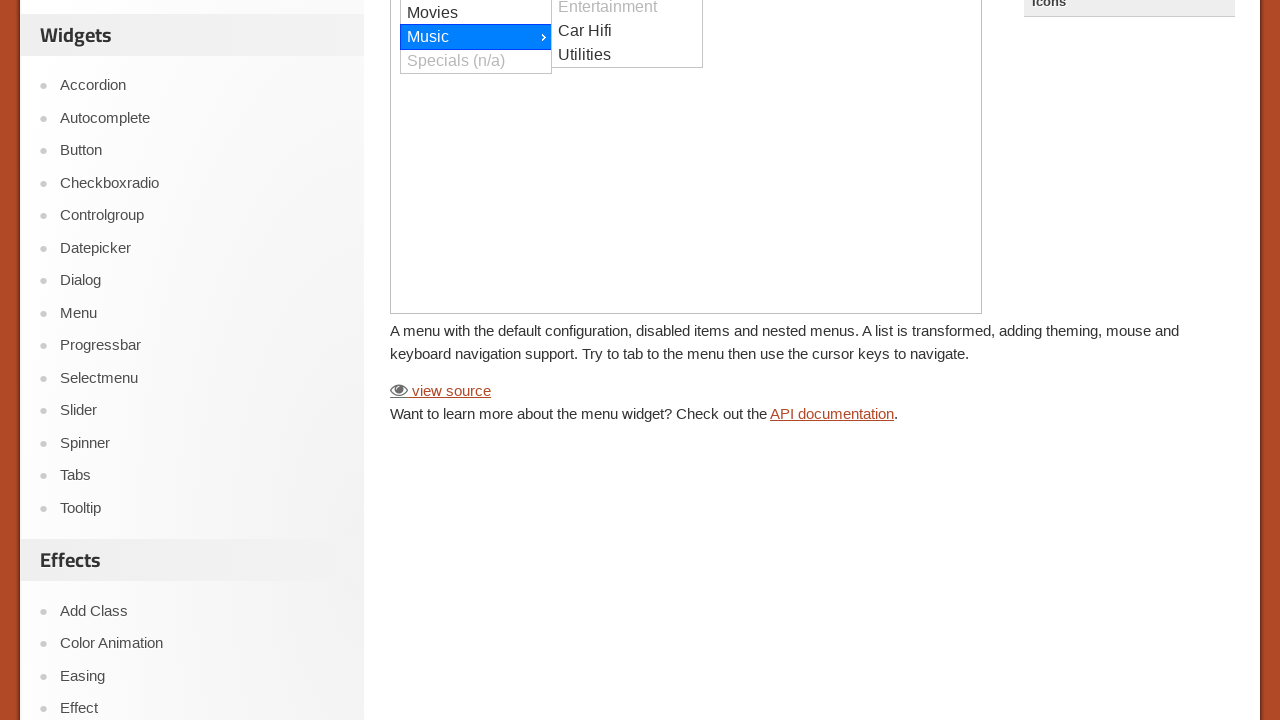

Hovered over Rock submenu item at (627, 13) on #content > iframe >> nth=0 >> internal:control=enter-frame >> #ui-id-10
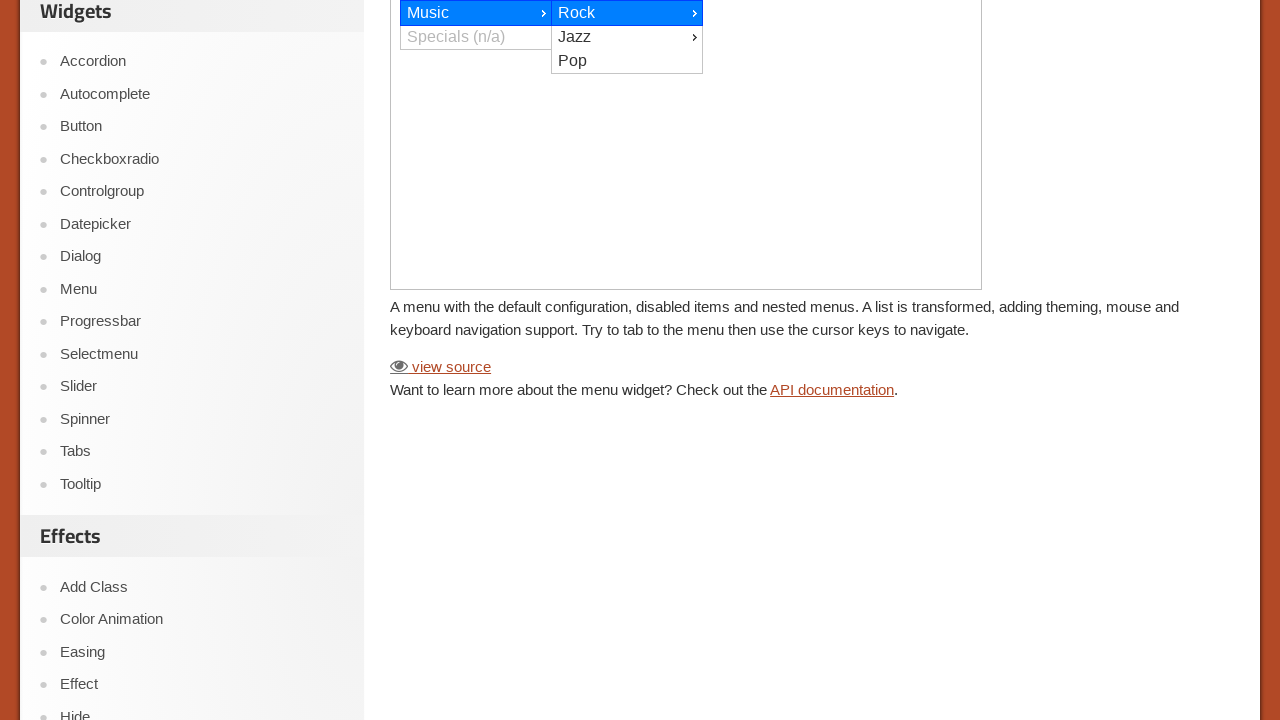

Hovered over Alternative submenu item at (778, 13) on #content > iframe >> nth=0 >> internal:control=enter-frame >> #ui-id-11
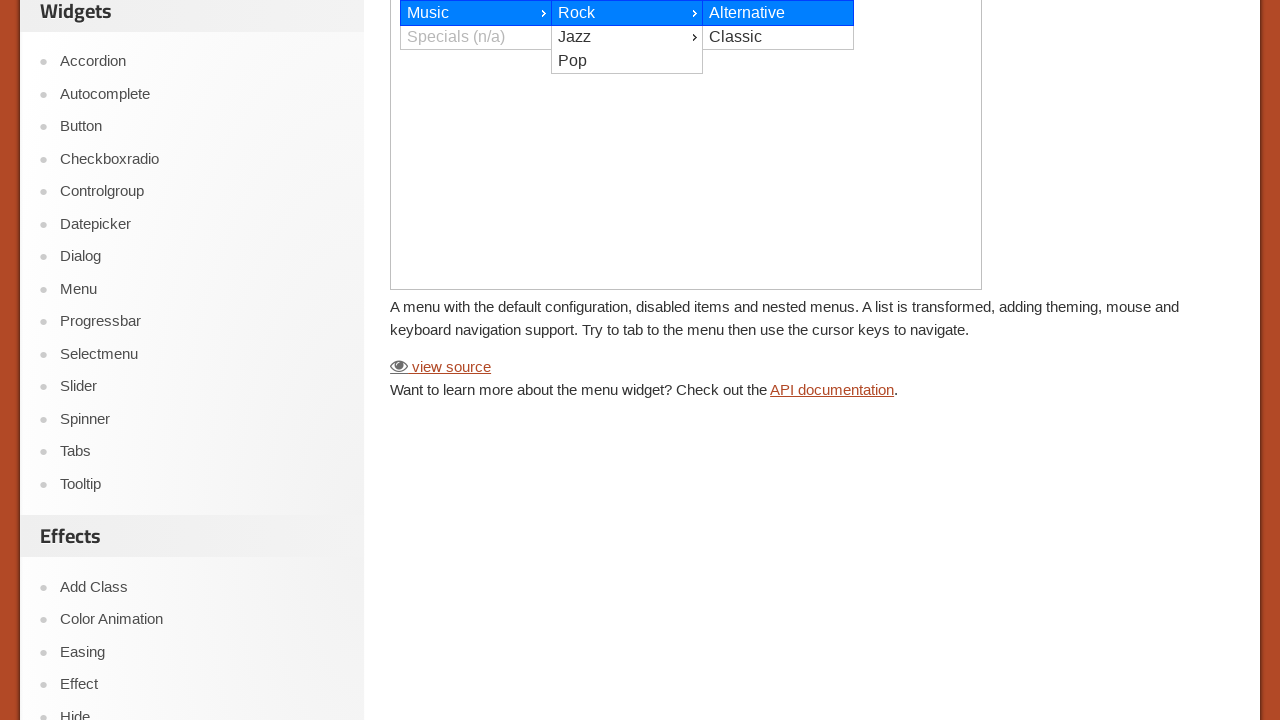

Hovered over Classic submenu item at (778, 37) on #content > iframe >> nth=0 >> internal:control=enter-frame >> #ui-id-12
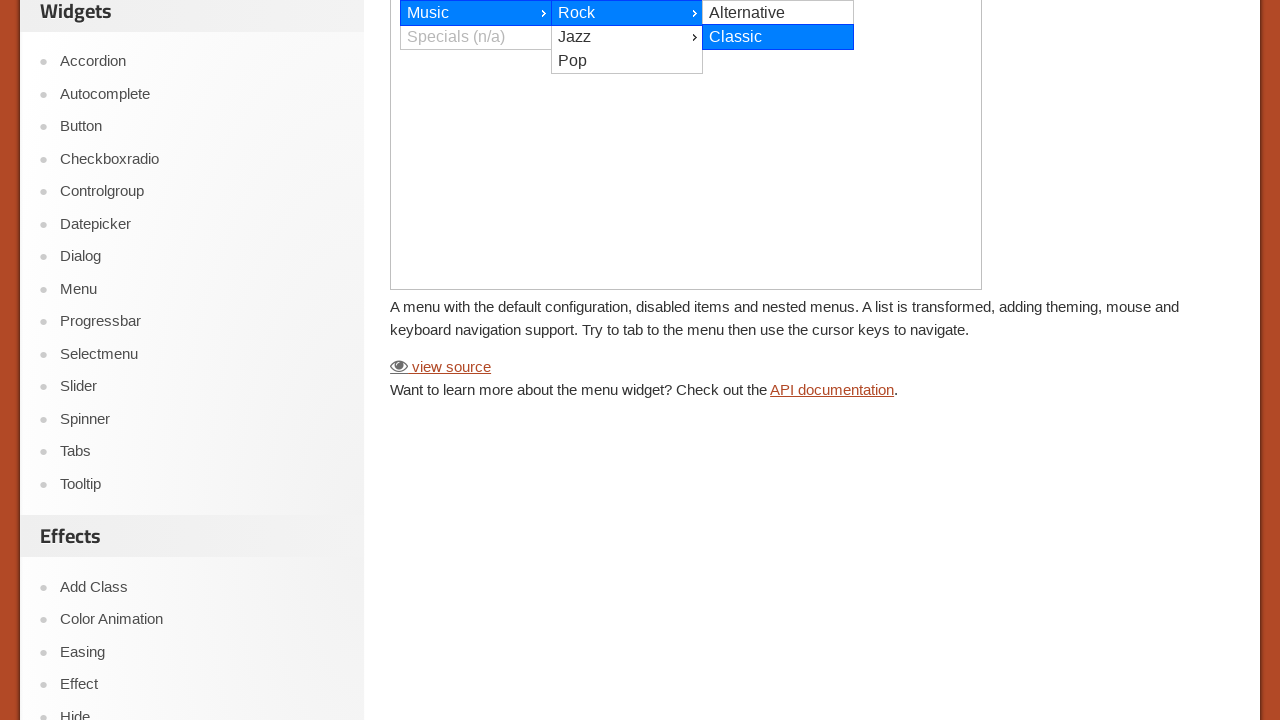

Hovered over Jazz submenu item to reveal nested submenu at (627, 37) on #content > iframe >> nth=0 >> internal:control=enter-frame >> #ui-id-13
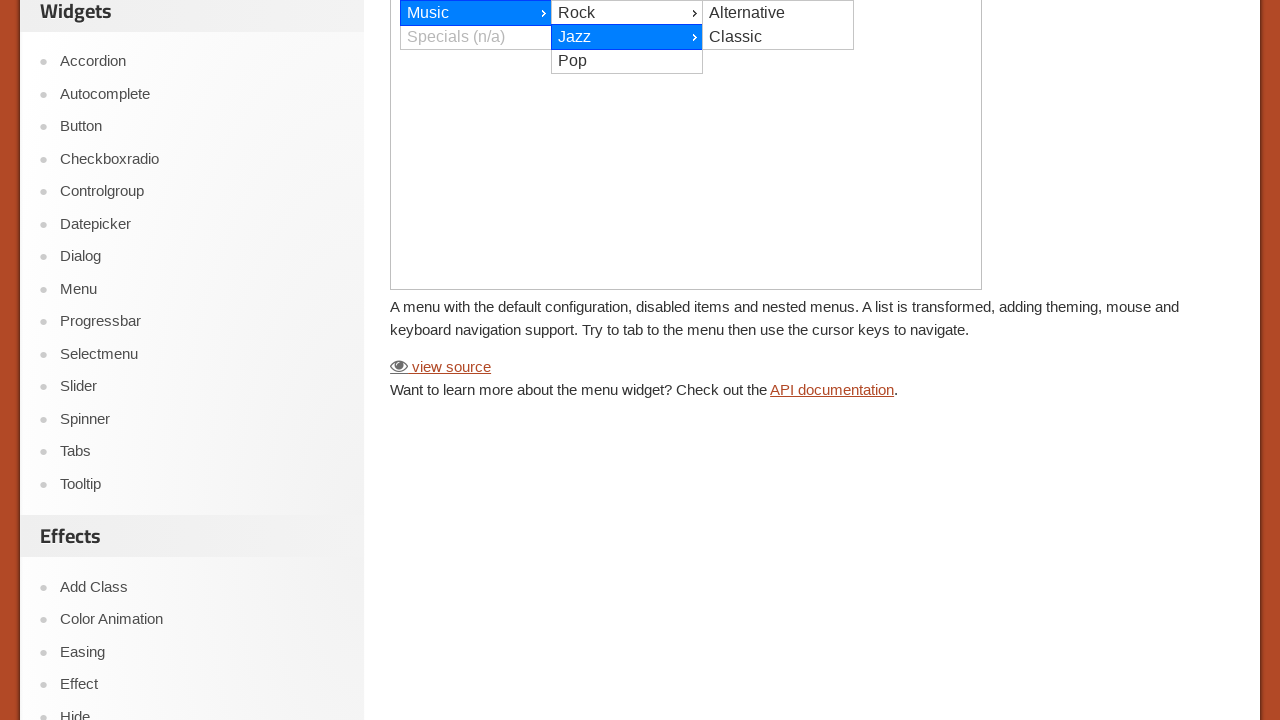

Hovered over Free Jazz nested submenu item at (778, 13) on #content > iframe >> nth=0 >> internal:control=enter-frame >> #ui-id-14
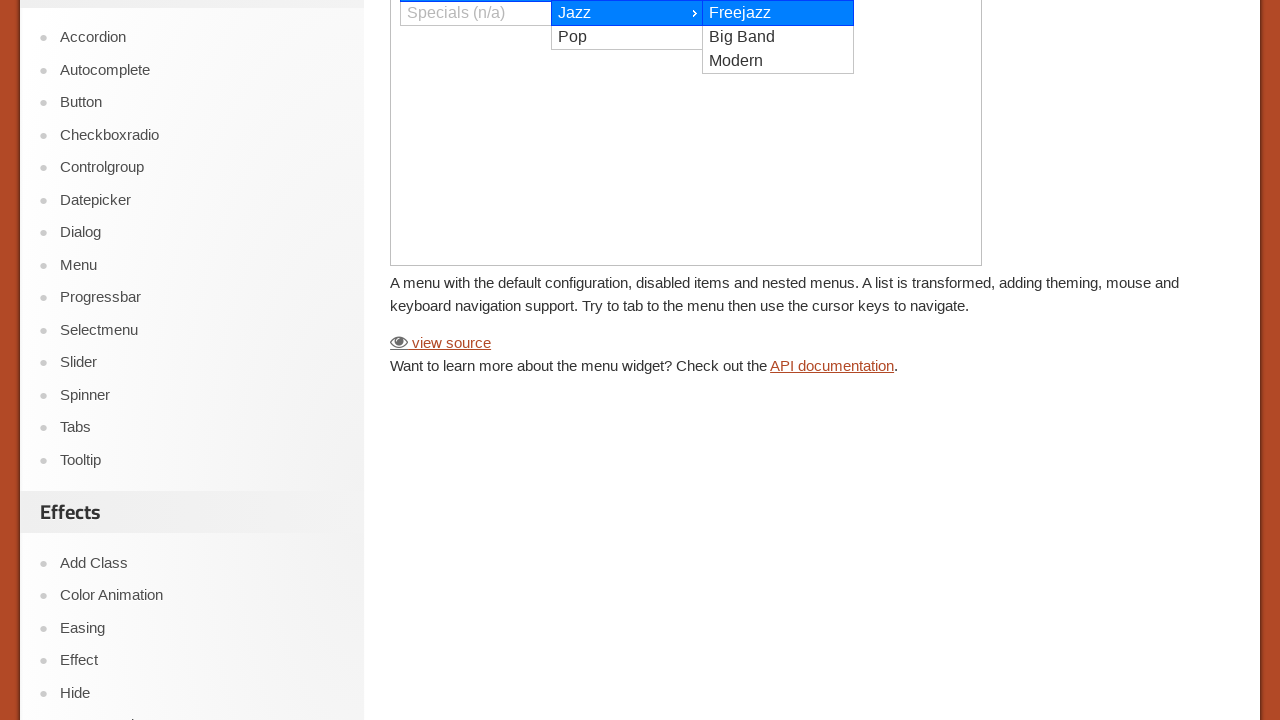

Hovered over Big Band nested submenu item at (778, 37) on #content > iframe >> nth=0 >> internal:control=enter-frame >> #ui-id-15
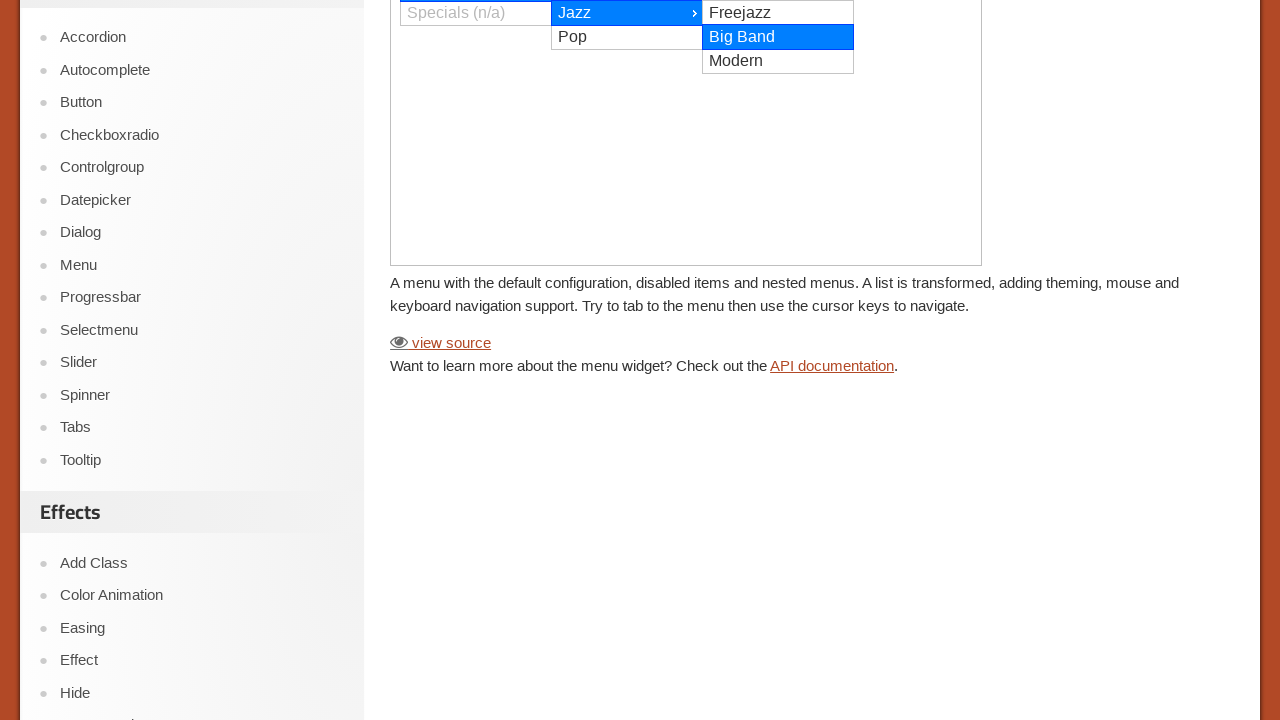

Hovered over Modern nested submenu item at (778, 61) on #content > iframe >> nth=0 >> internal:control=enter-frame >> #ui-id-16
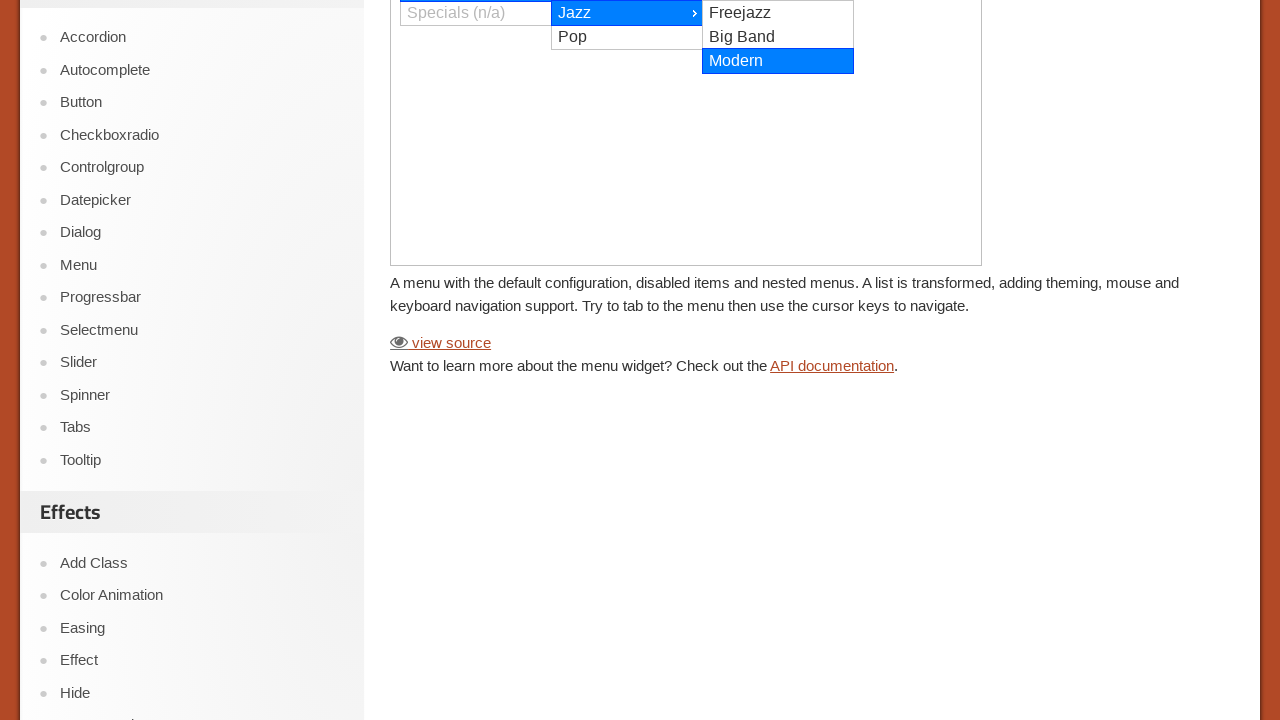

Hovered over Pop menu item at (627, 37) on #content > iframe >> nth=0 >> internal:control=enter-frame >> #ui-id-17
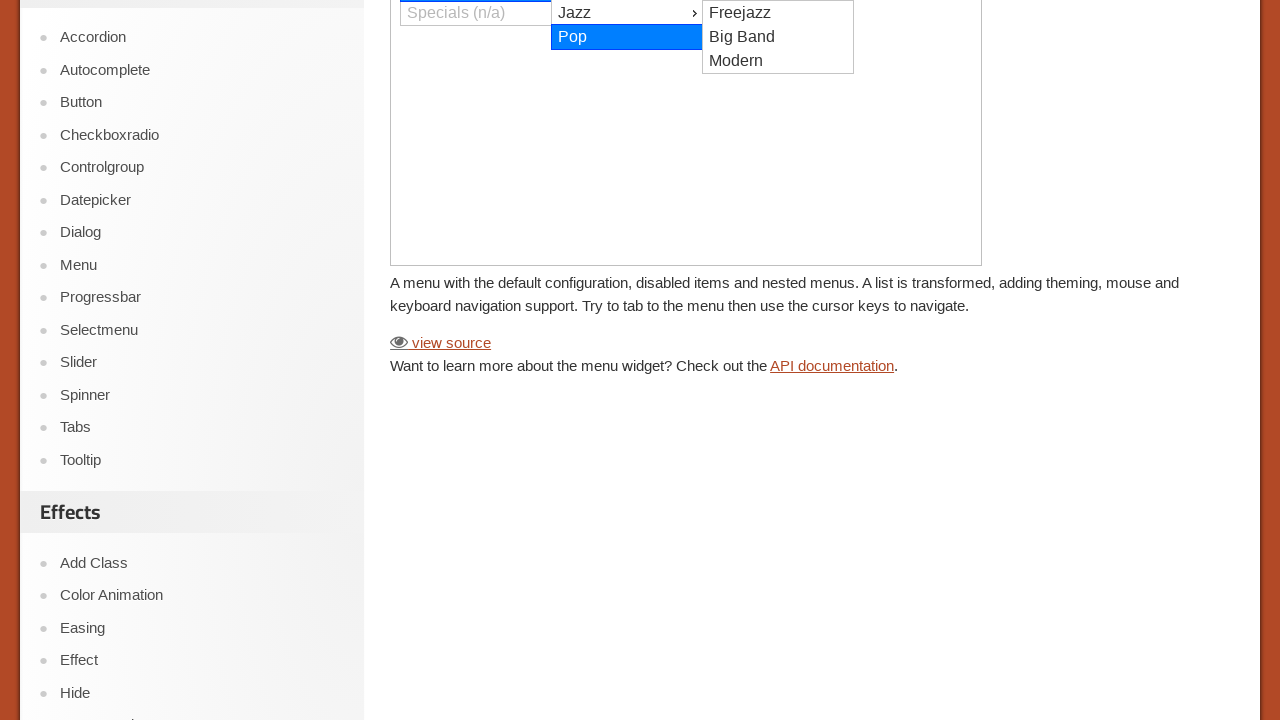

Navigated back from Menu widget test
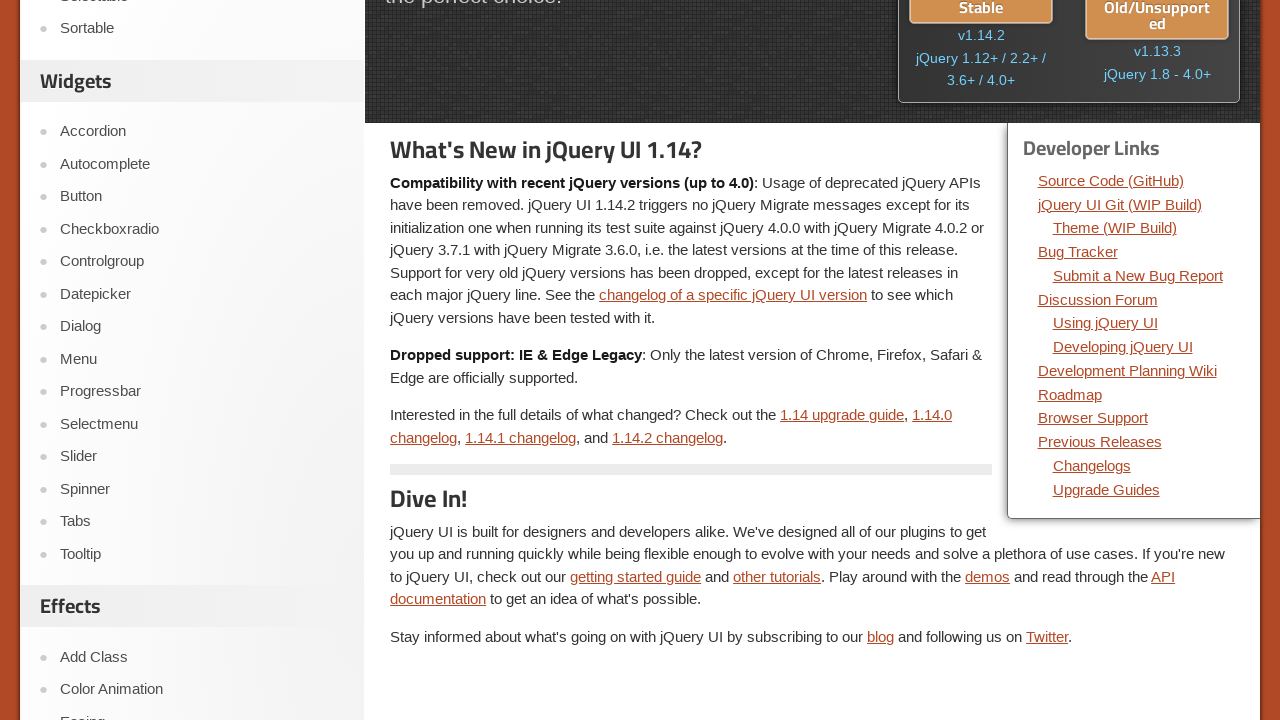

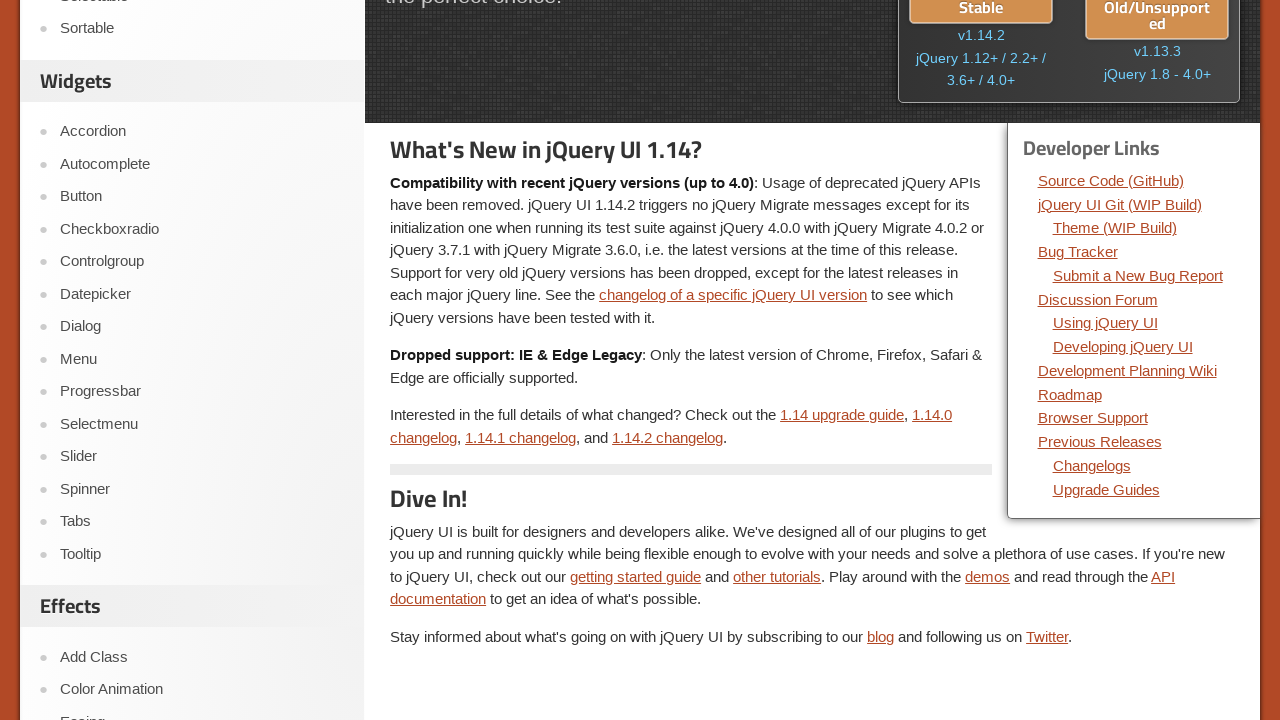